Tests an e-commerce greengrocer site by adding specific vegetables to cart, proceeding to checkout, and applying a promo code

Starting URL: https://rahulshettyacademy.com/seleniumPractise/#/

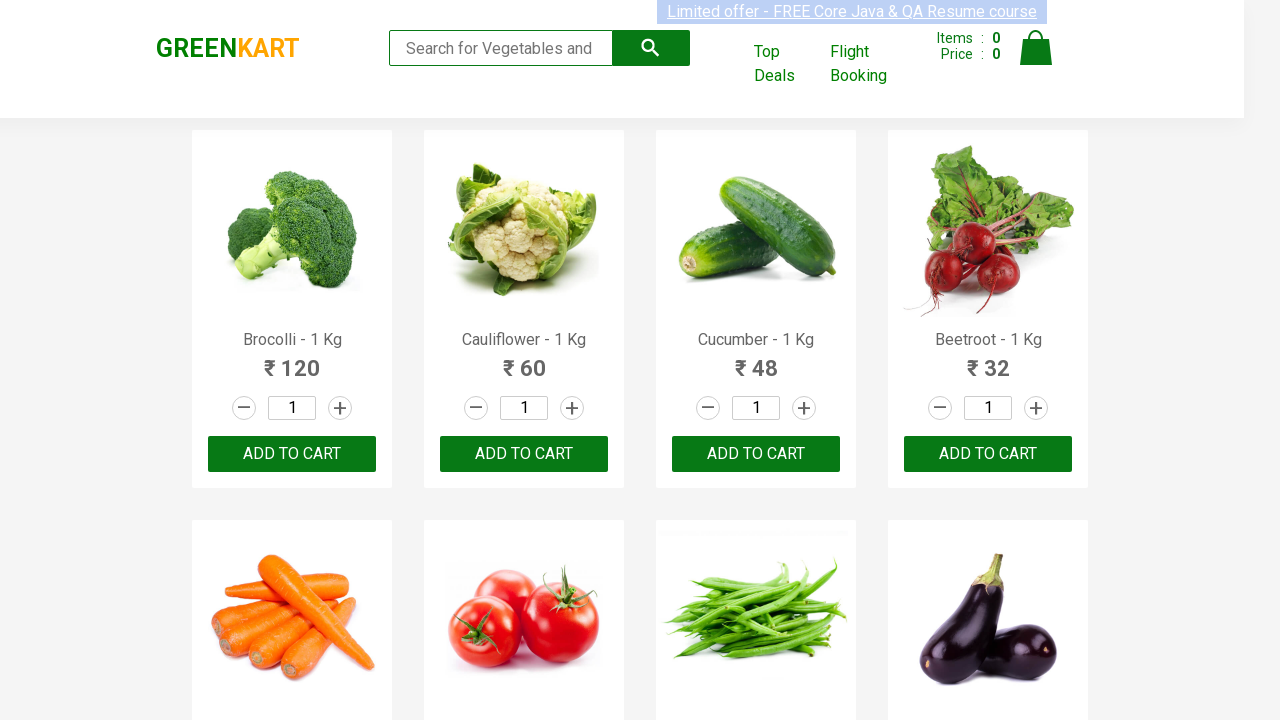

Retrieved all product names from page
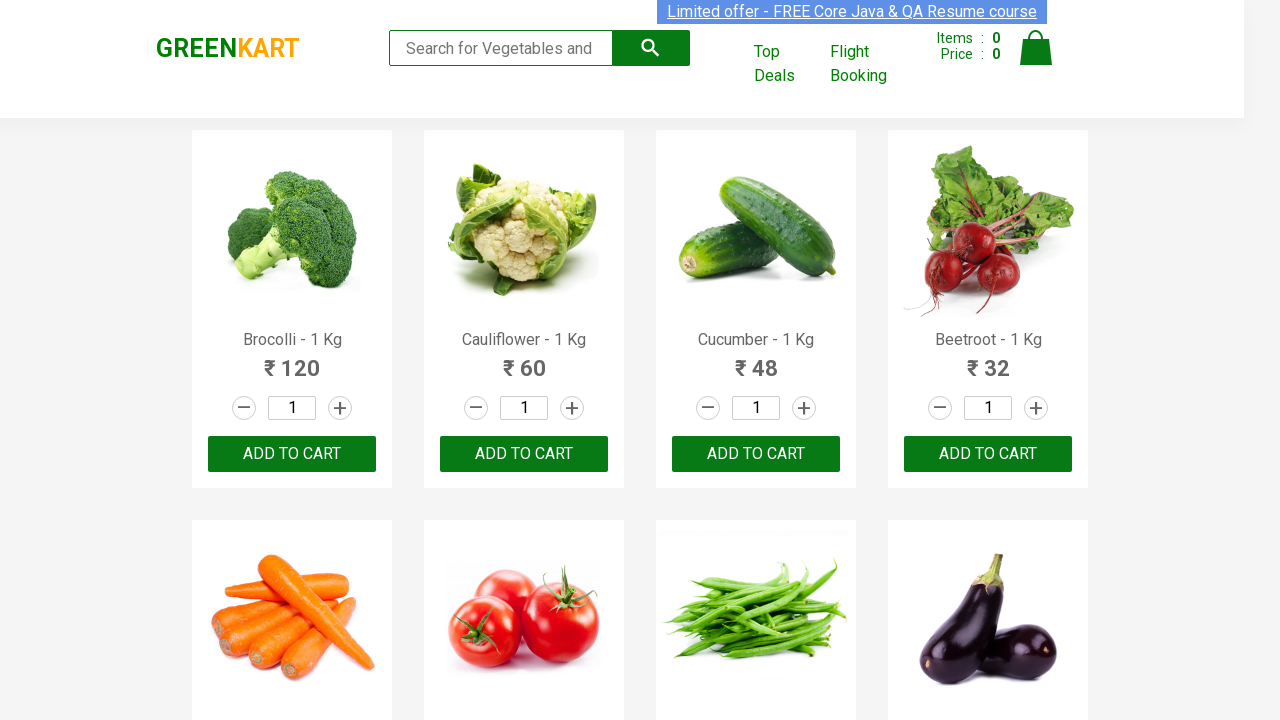

Added Brocolli to cart at (292, 454) on xpath=//div[@class='product-action']/button >> nth=0
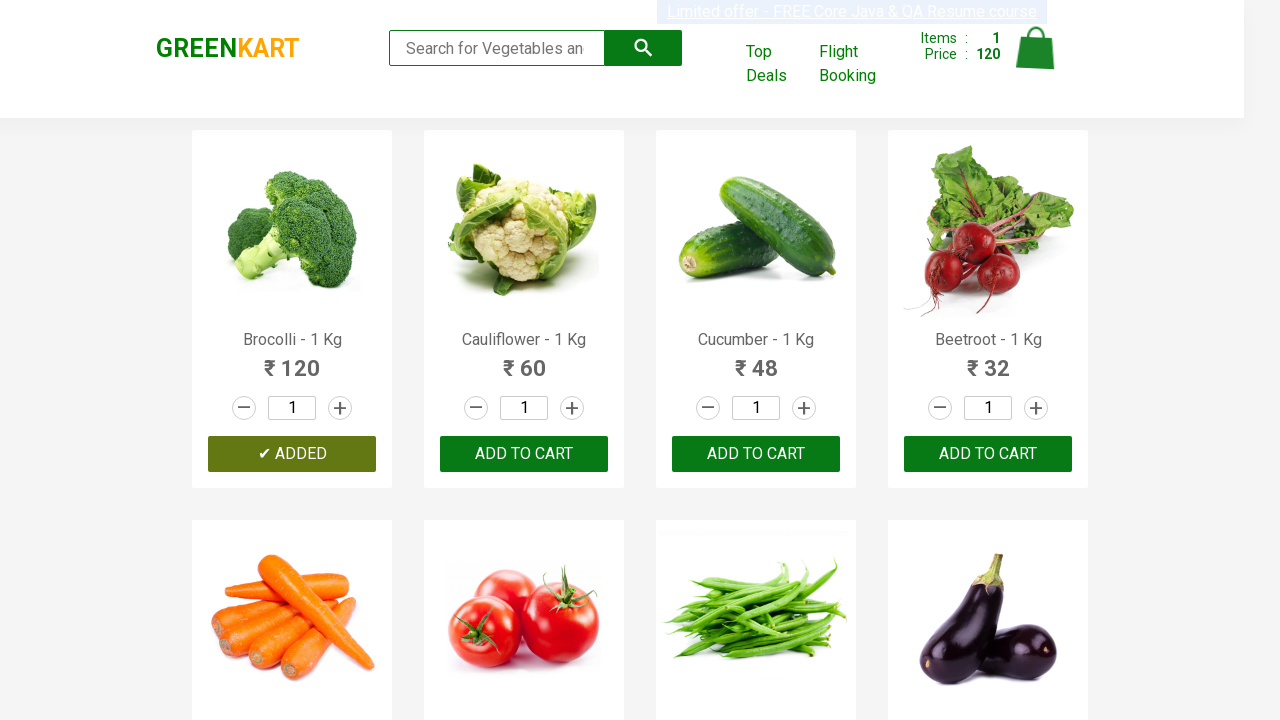

Added Cucumber to cart at (756, 454) on xpath=//div[@class='product-action']/button >> nth=2
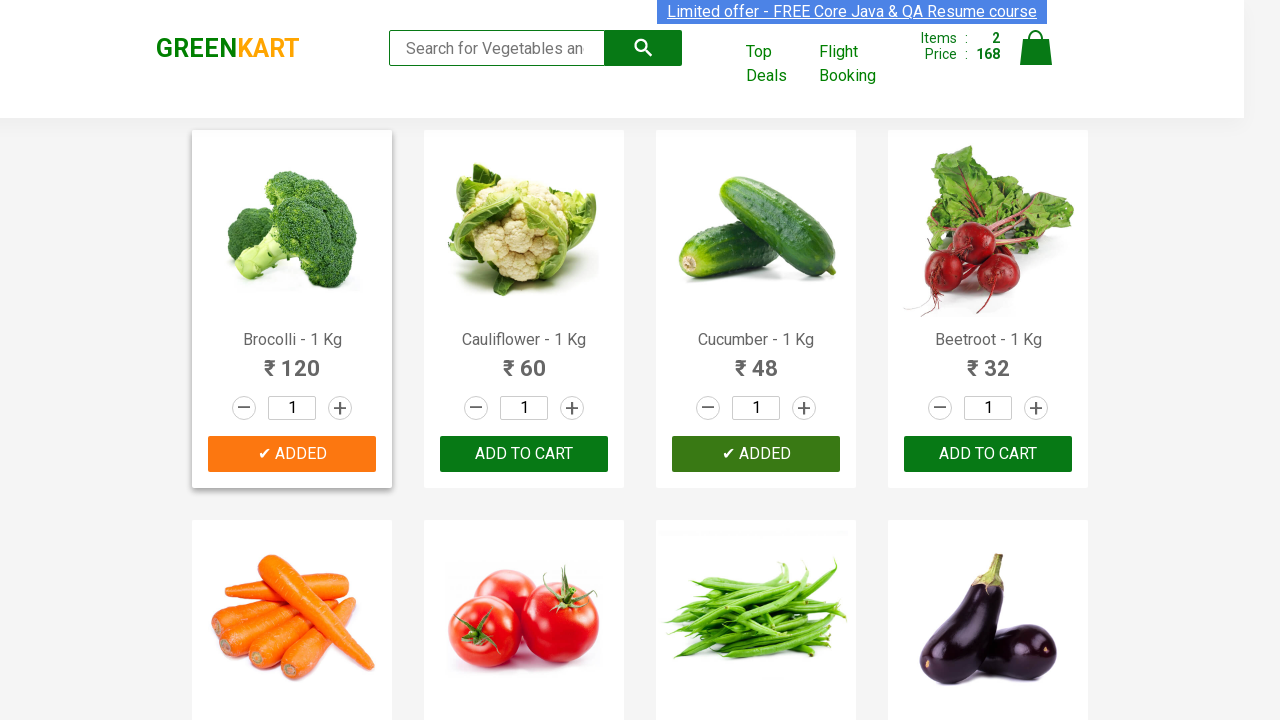

Added Carrot to cart at (292, 360) on xpath=//div[@class='product-action']/button >> nth=4
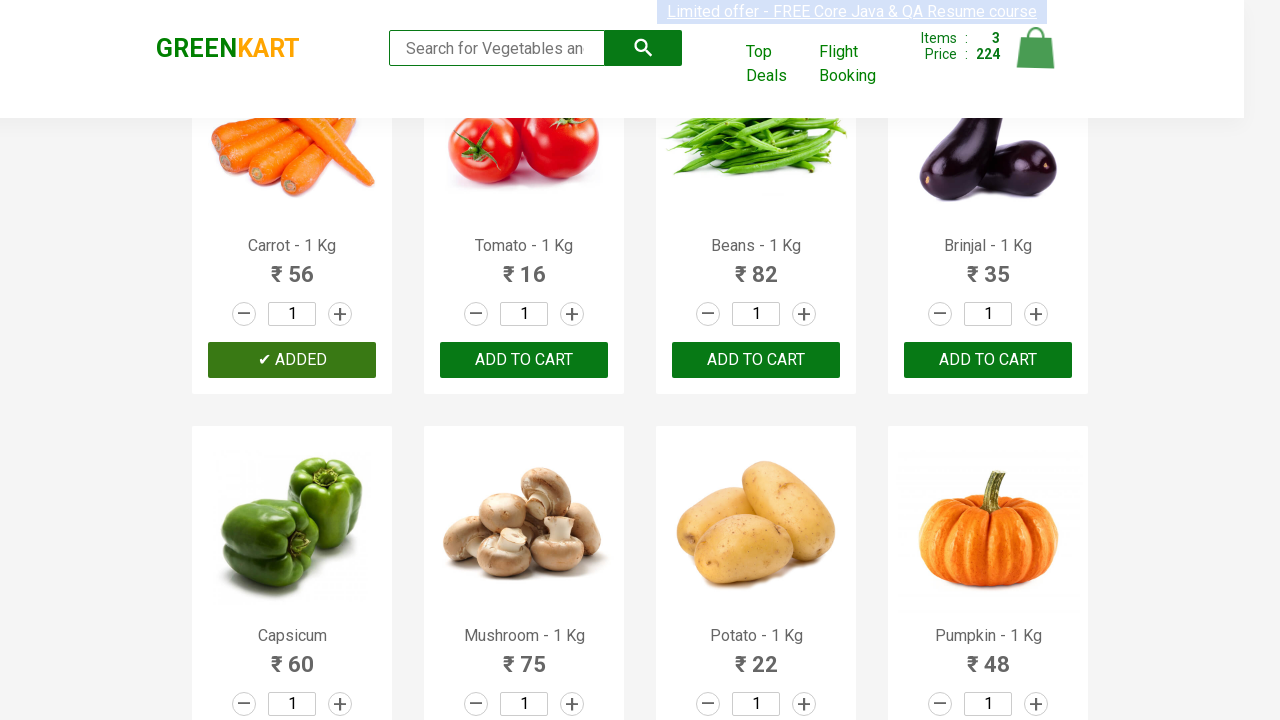

Clicked cart icon to view shopping cart at (1036, 59) on a[class='cart-icon']
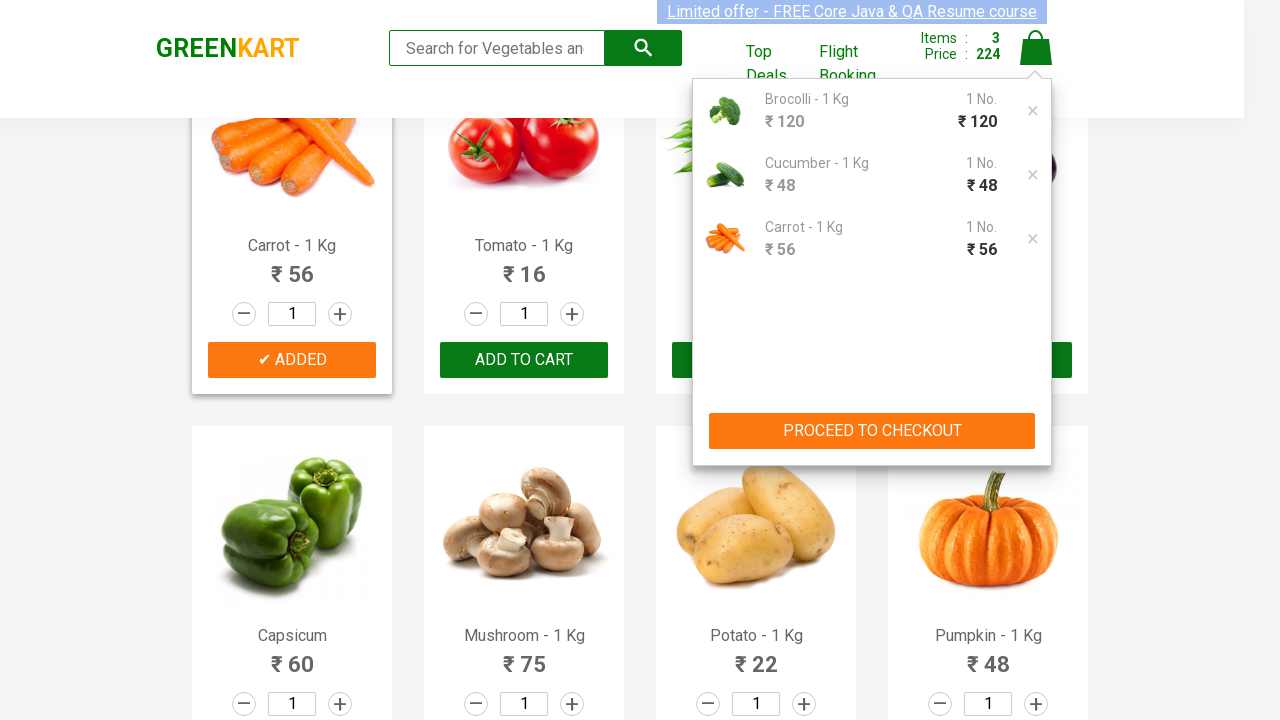

Clicked 'PROCEED TO CHECKOUT' button at (872, 431) on xpath=//button[contains(text(), 'PROCEED TO CHECKOUT')]
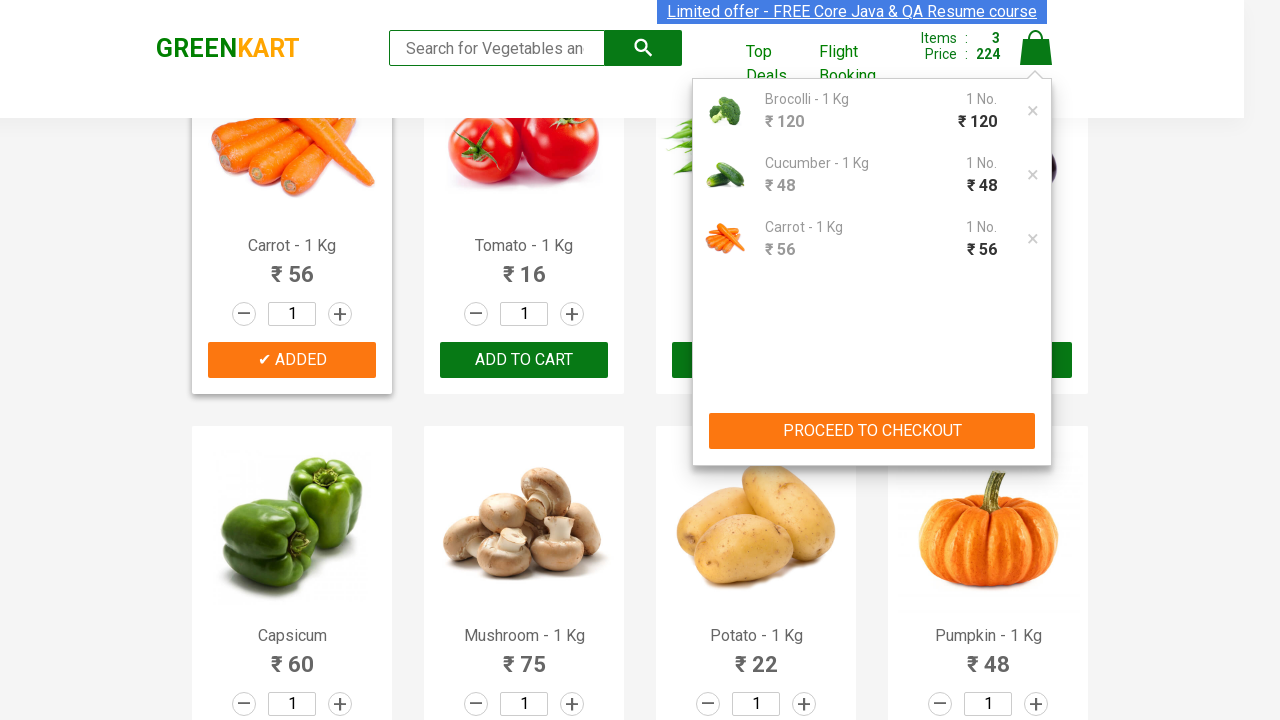

Promo code input field is now visible
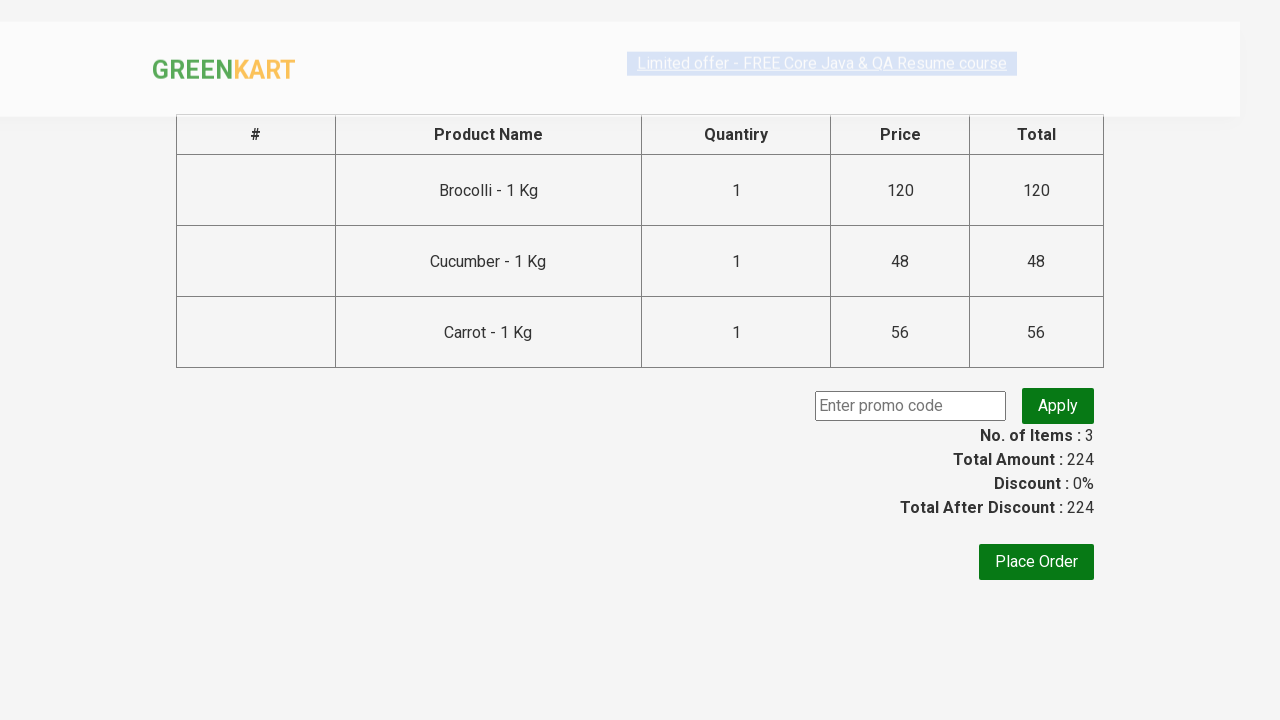

Entered promo code 'rahulshettyacademy' on input[class='promoCode']
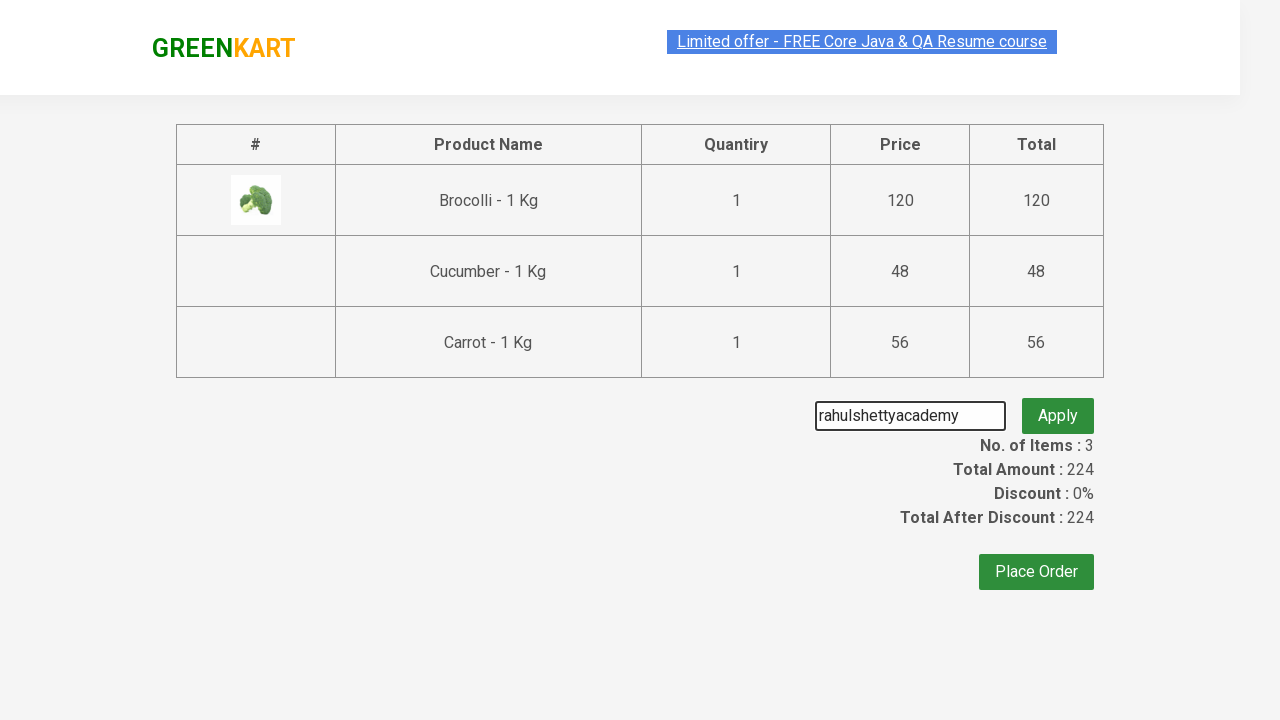

Clicked 'Apply' button to apply promo code at (1058, 406) on button[class='promoBtn']
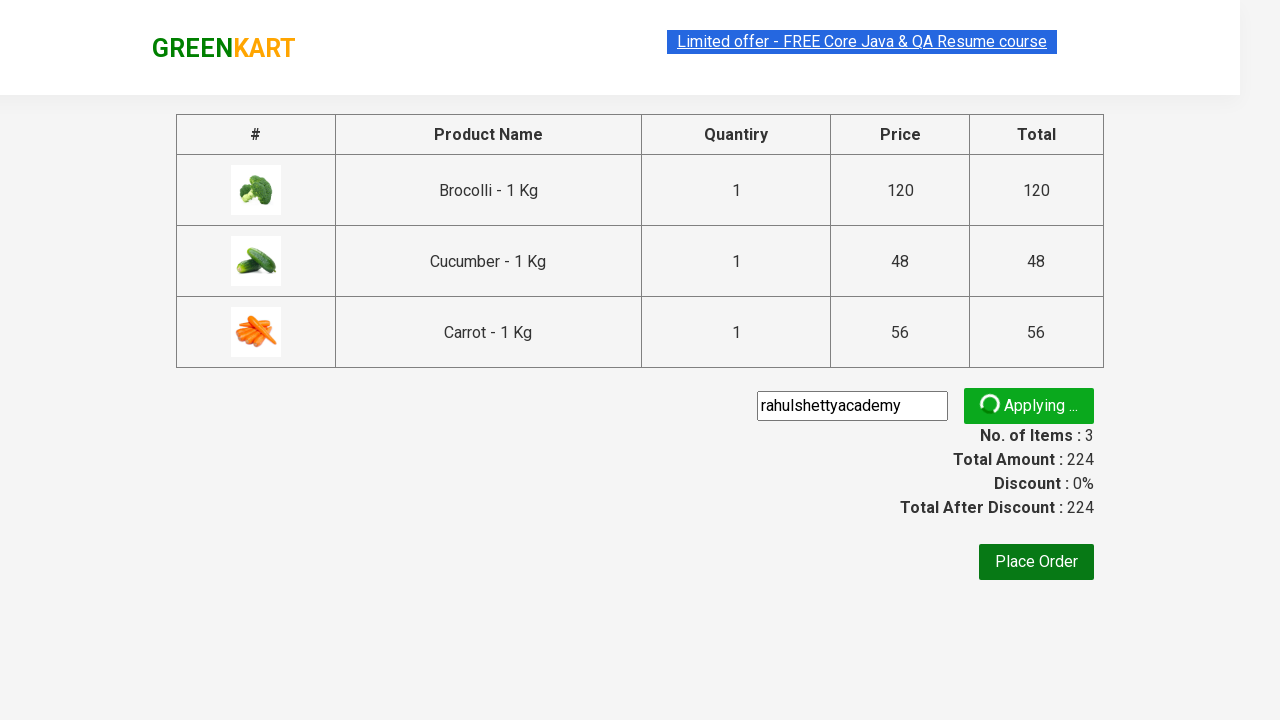

Promo code successfully applied - confirmation message displayed
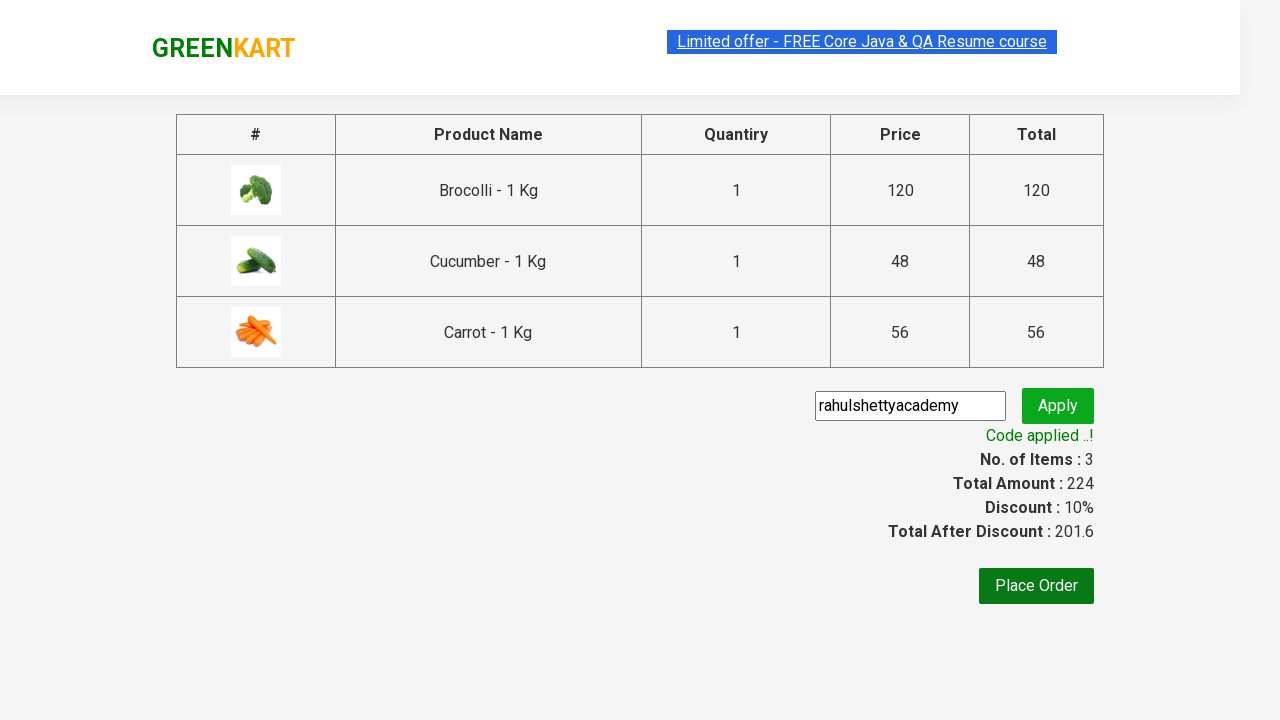

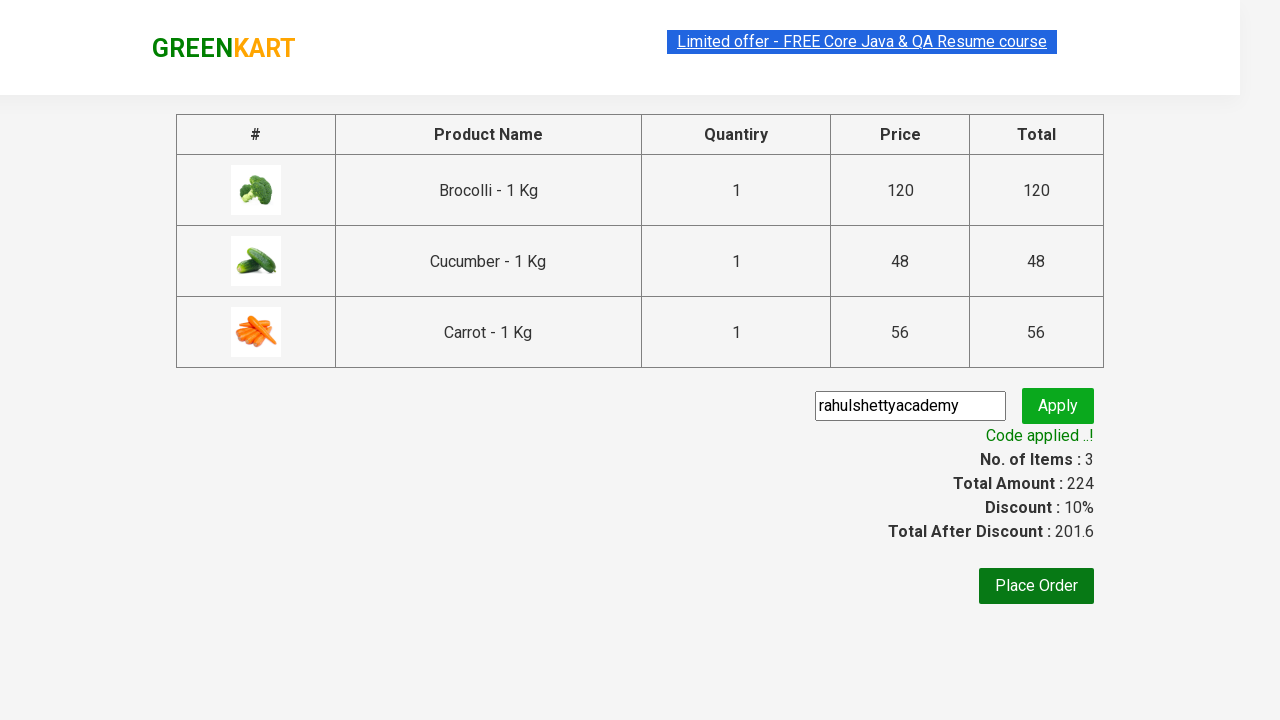